Tests the job search functionality on the Colombian government employment portal by entering a search query and waiting for search results to load.

Starting URL: https://www.buscadordeempleo.gov.co/#/home

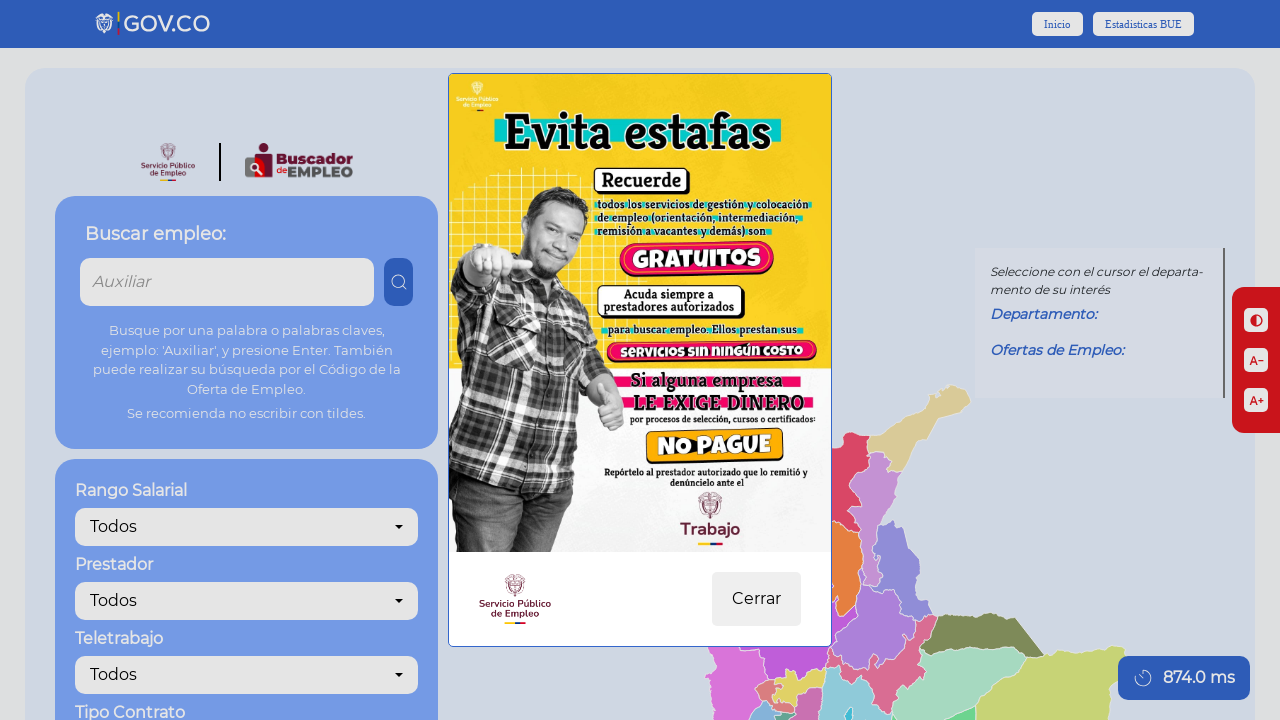

Search input field is available
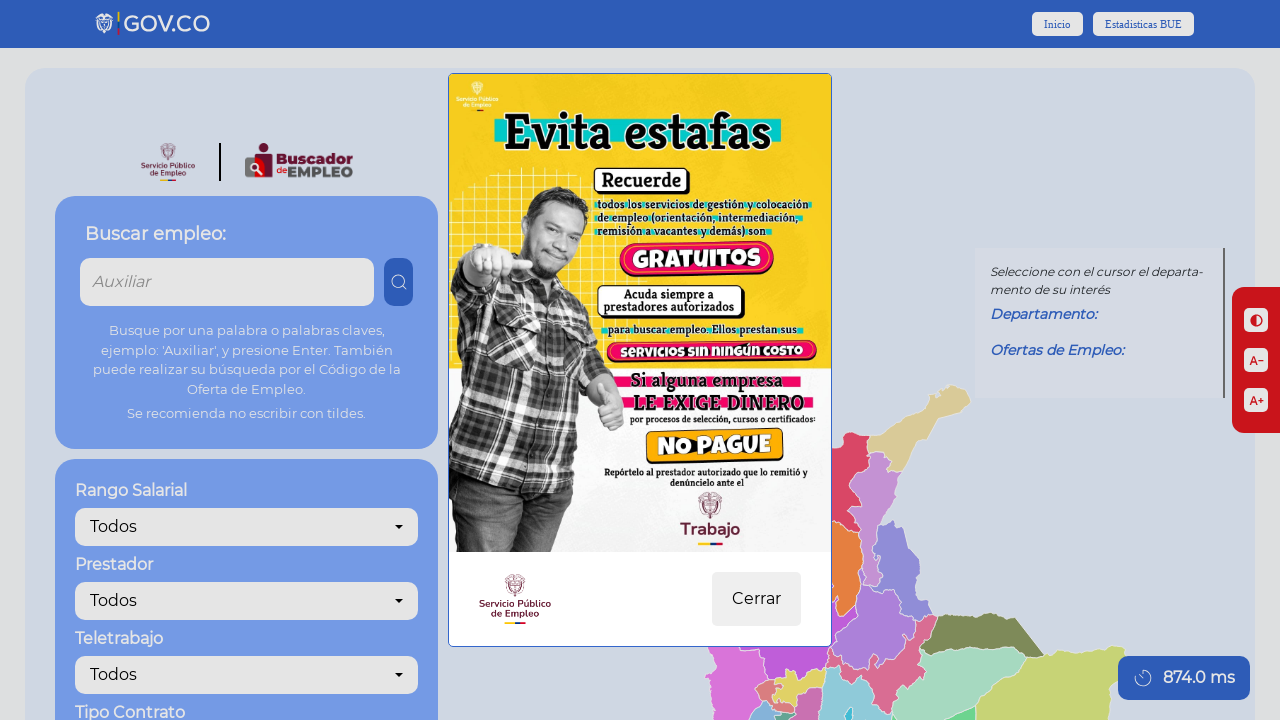

Entered 'desarrollador web' in the job search field on input[name="search-job-input"]
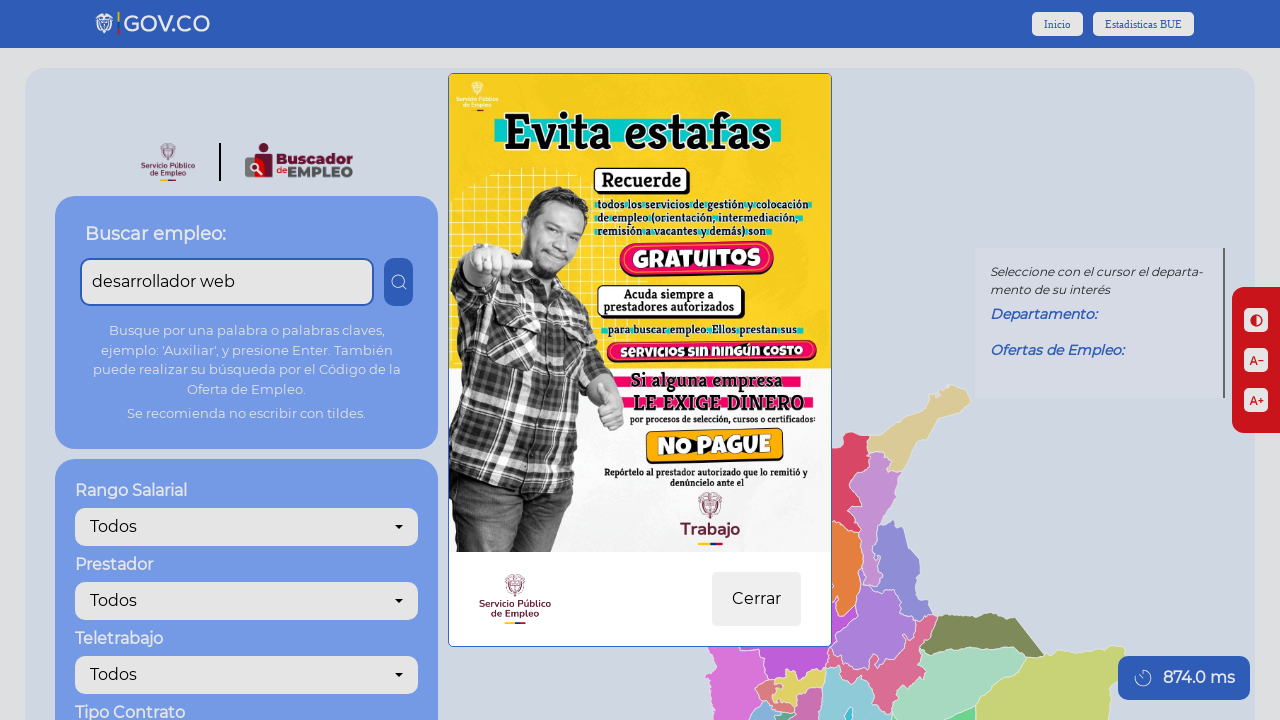

Pressed Enter to submit the job search query
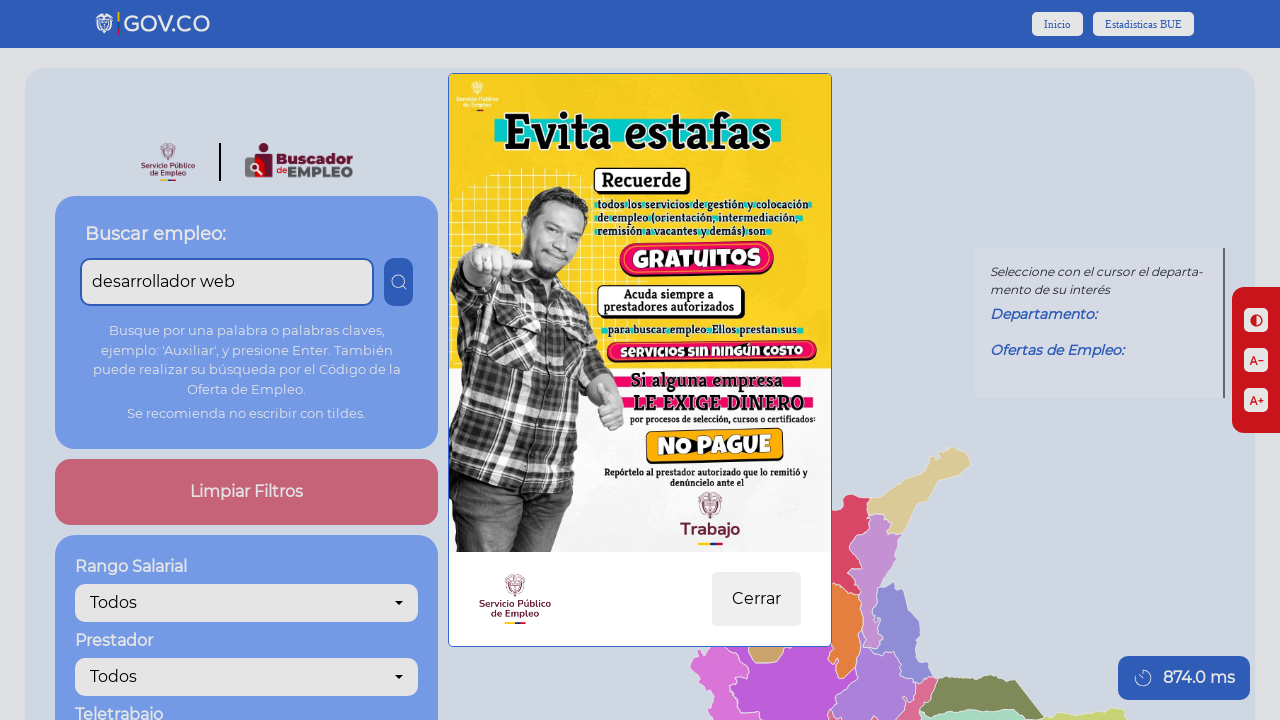

Job search results loaded successfully
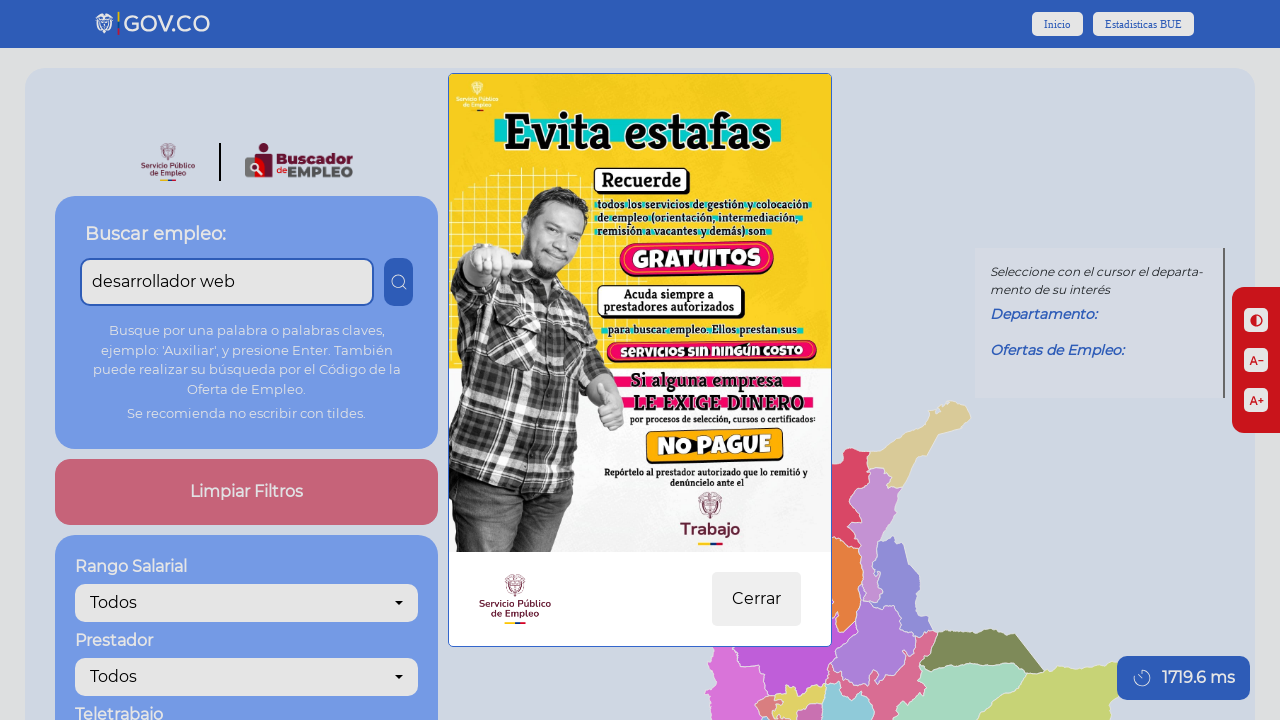

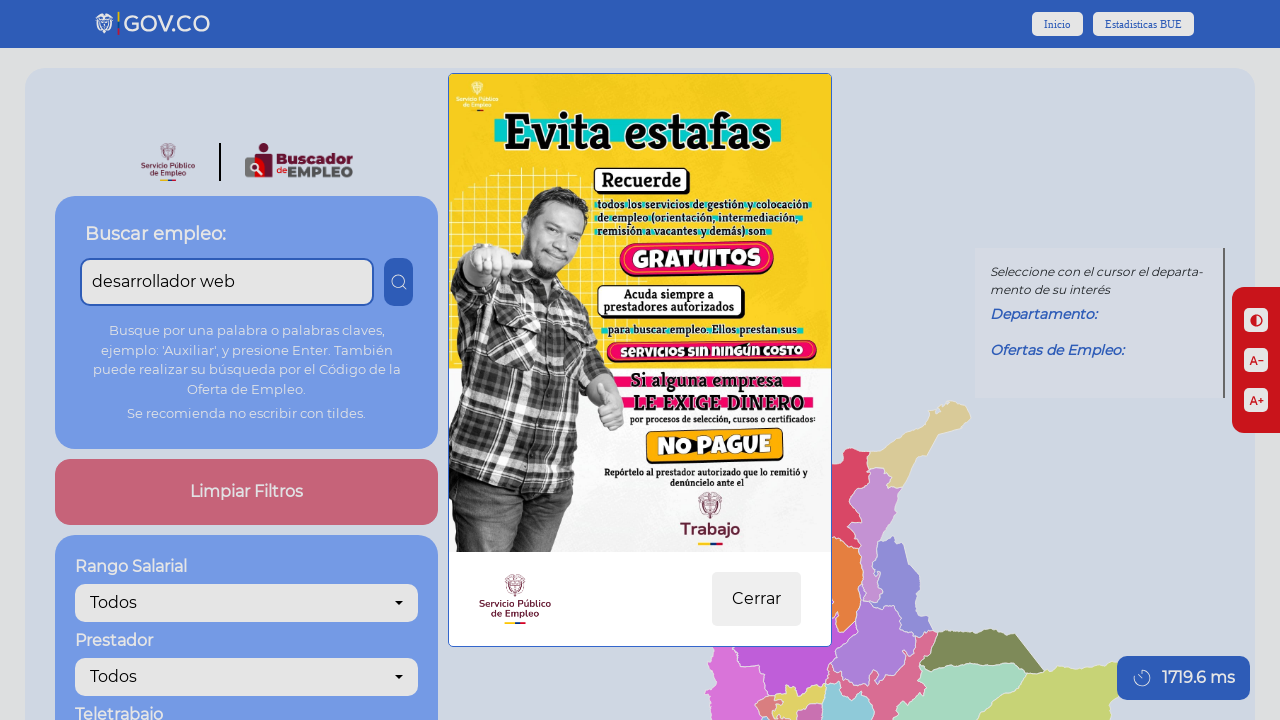